Tests navigation through book categories on a book catalog site by clicking on category links and verifying that product listings load correctly for each category.

Starting URL: http://books.toscrape.com

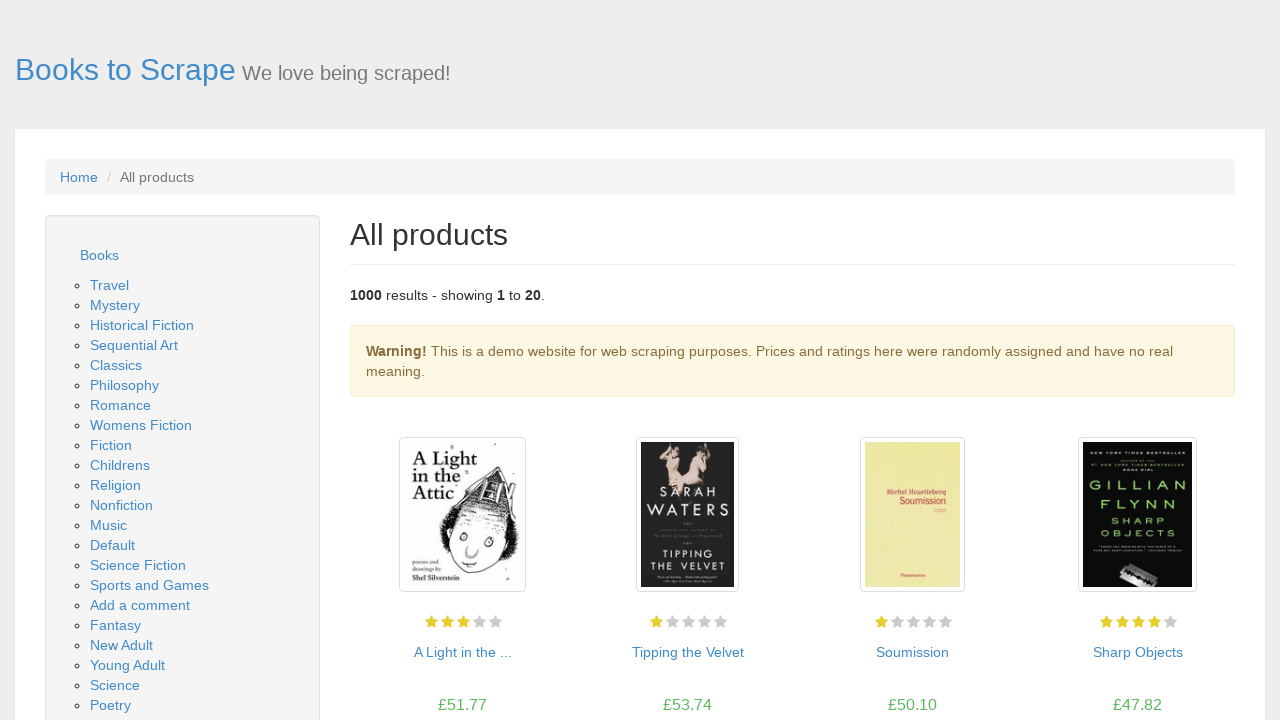

Clicked on 'Humor' category link at (112, 360) on xpath=//a[contains(text(),'Humor')]
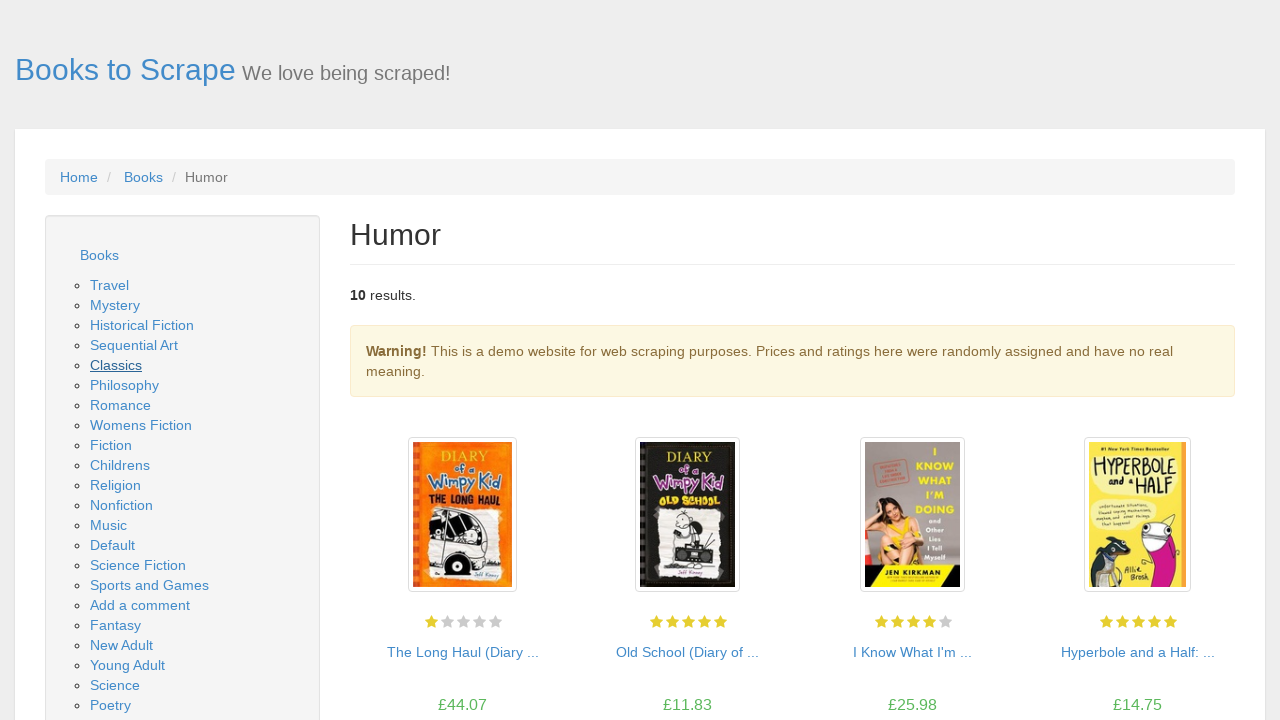

Product listings loaded for category
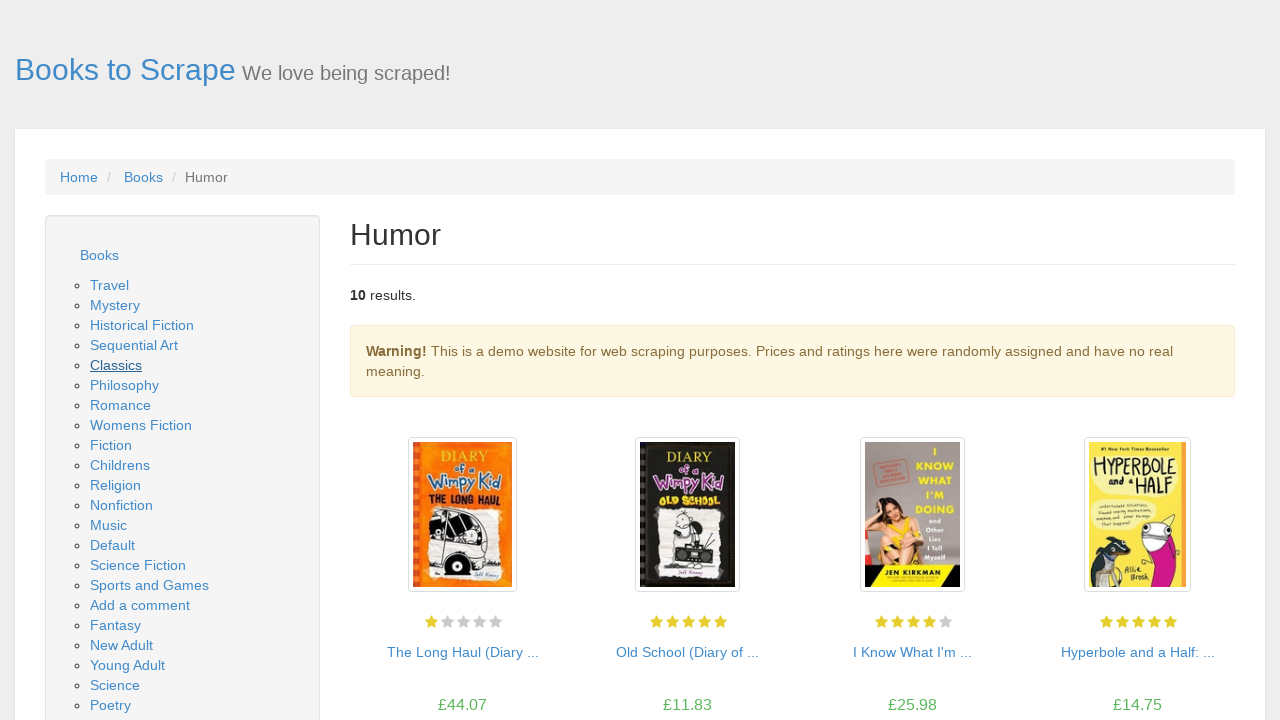

Book titles verified in product listings
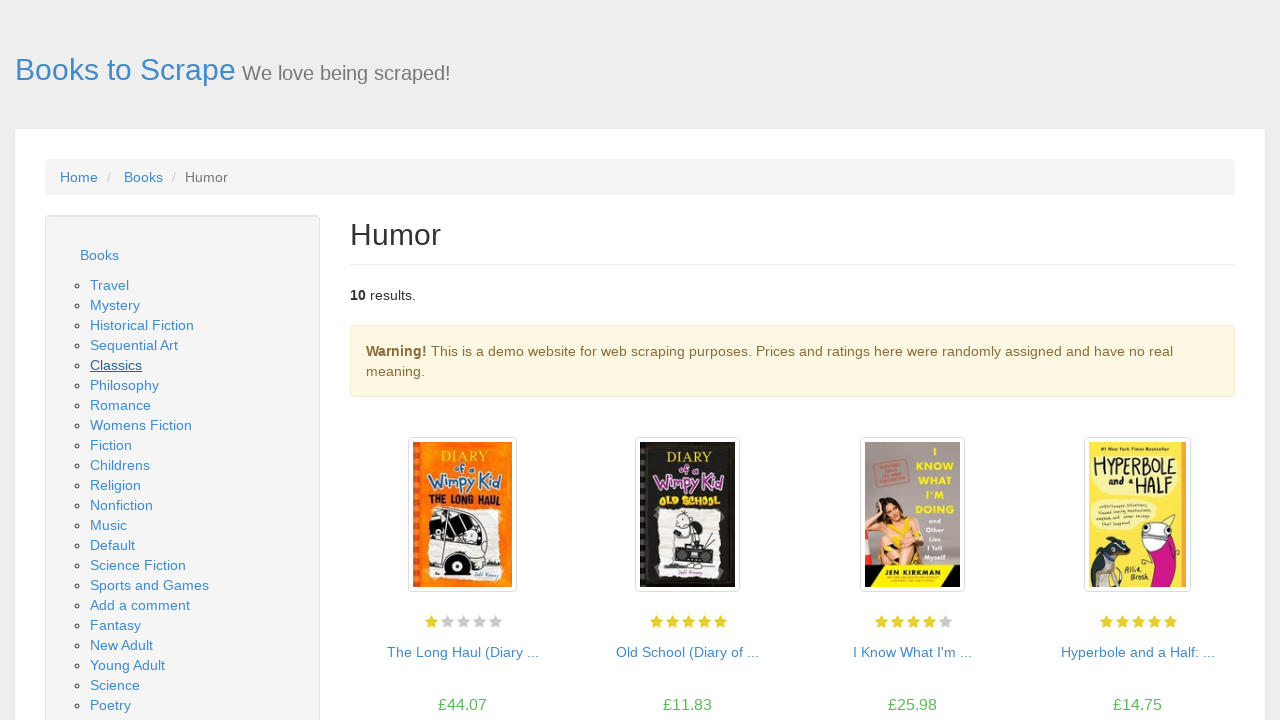

Book prices verified in product listings
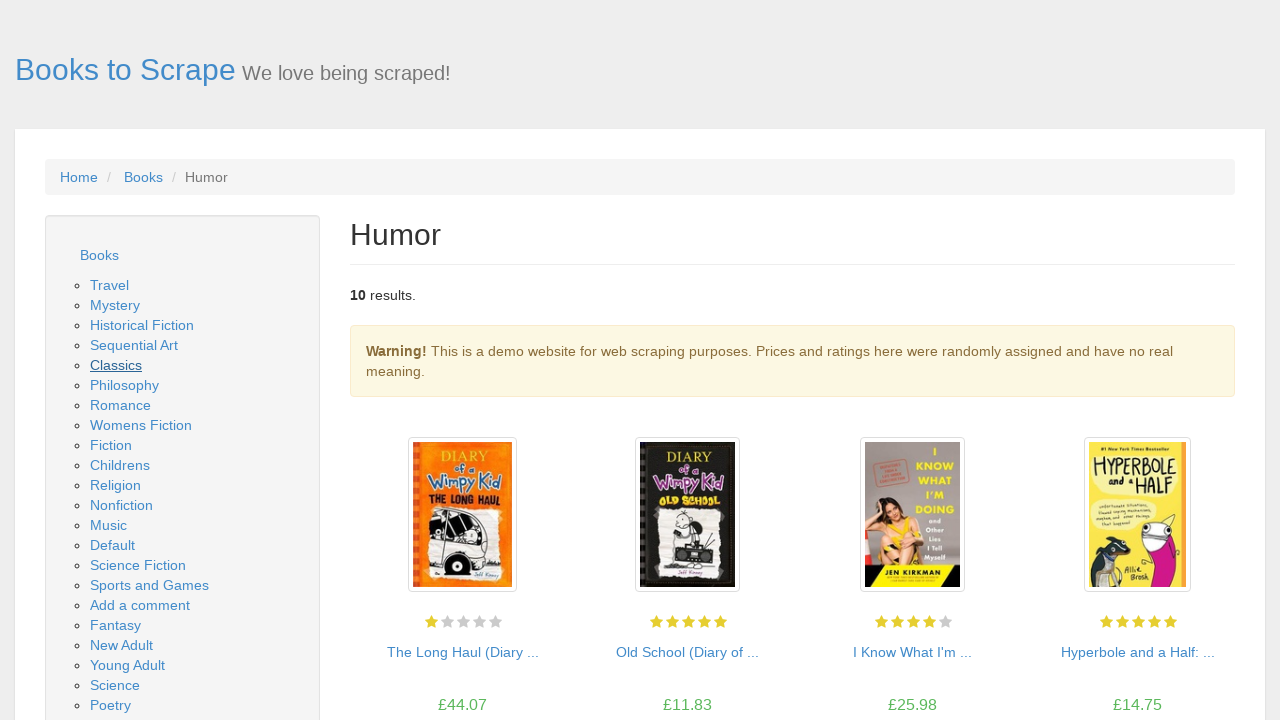

Stock availability verified in product listings
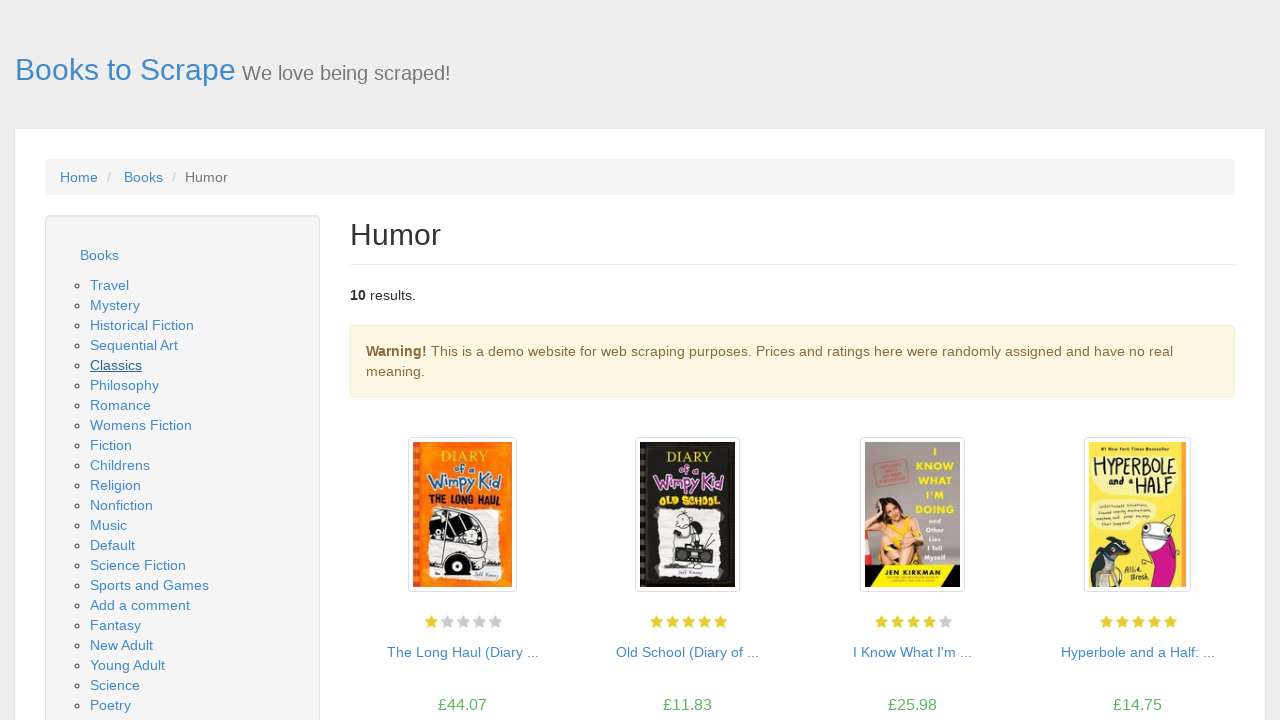

Navigated back to homepage to select next category
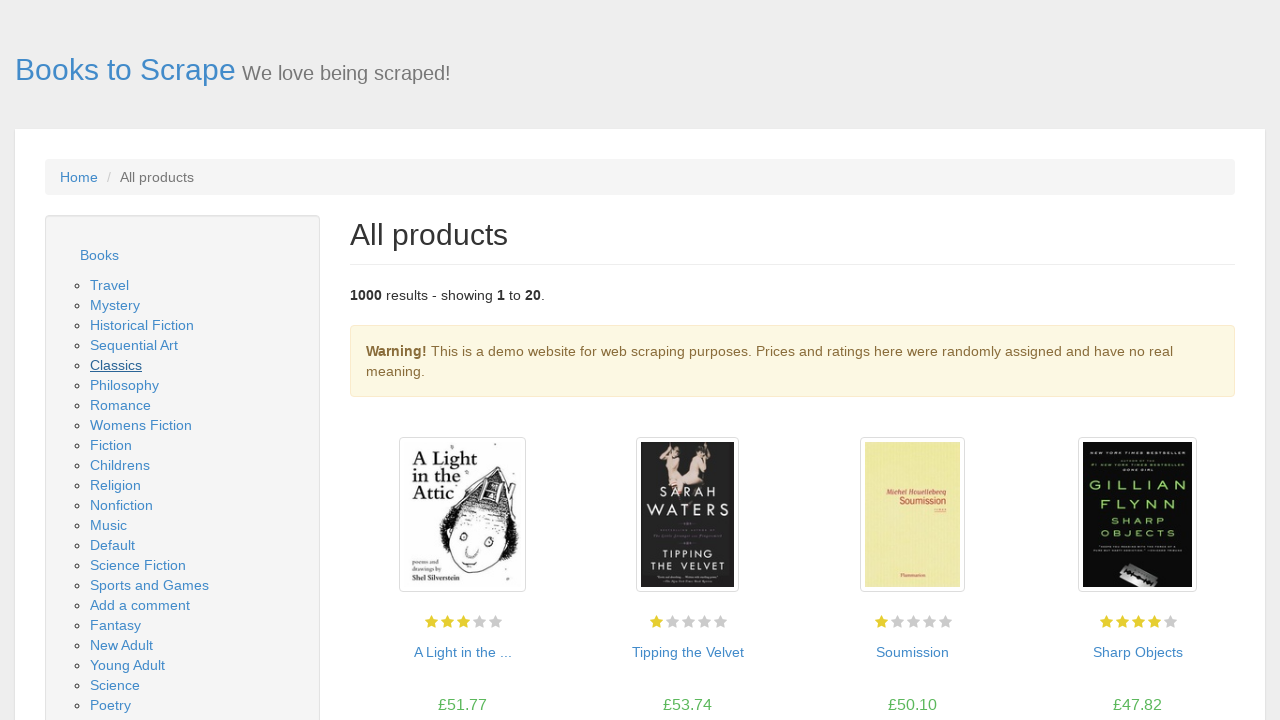

Clicked on 'Art' category link at (134, 345) on xpath=//a[contains(text(),'Art')]
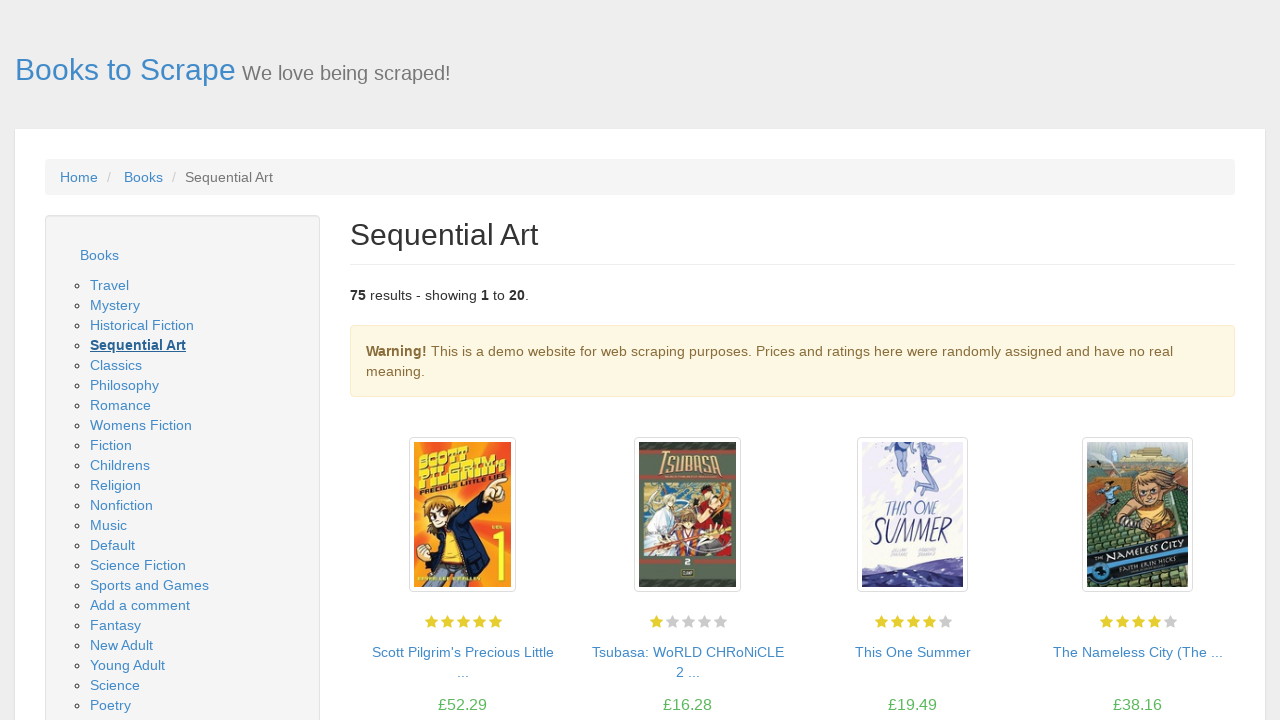

Product listings loaded for category
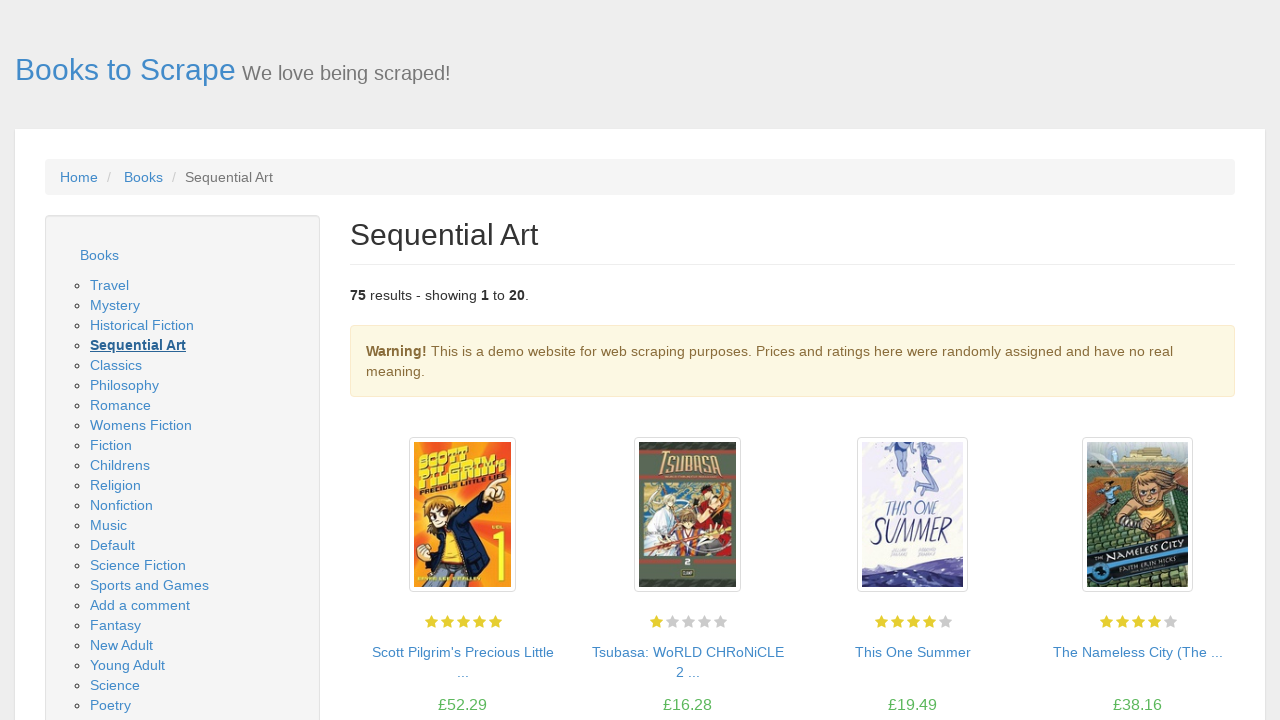

Book titles verified in product listings
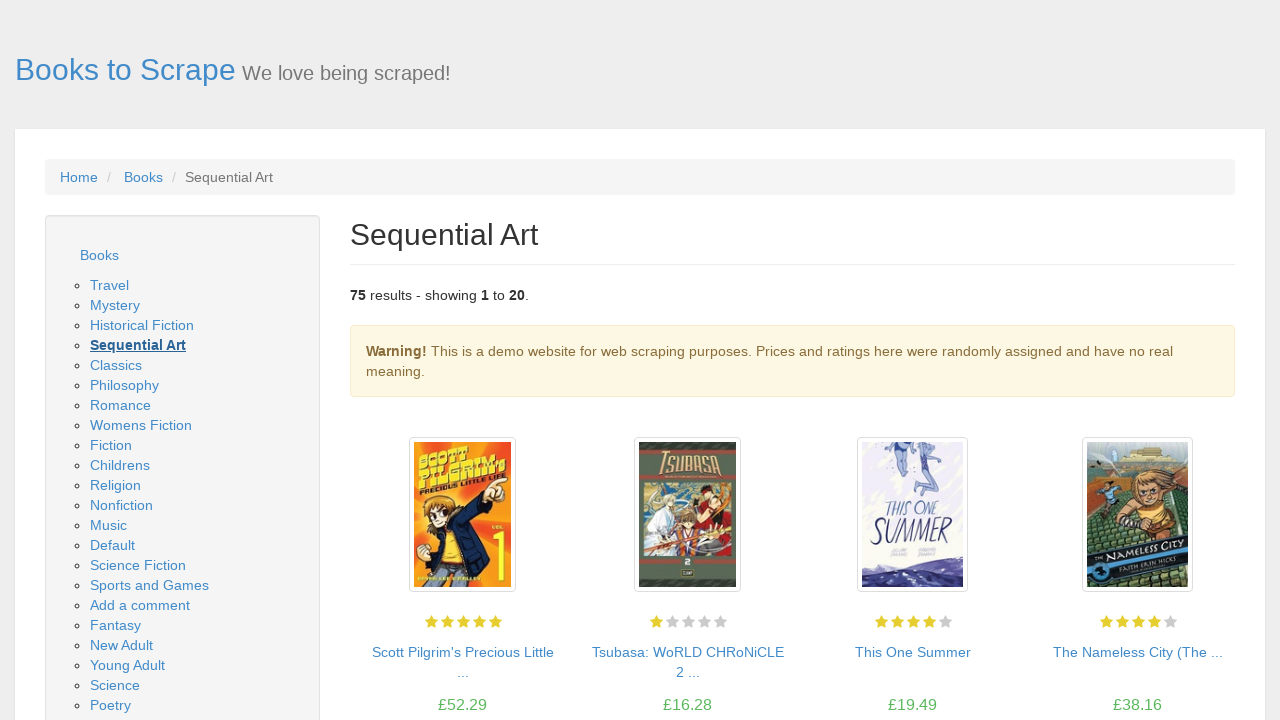

Book prices verified in product listings
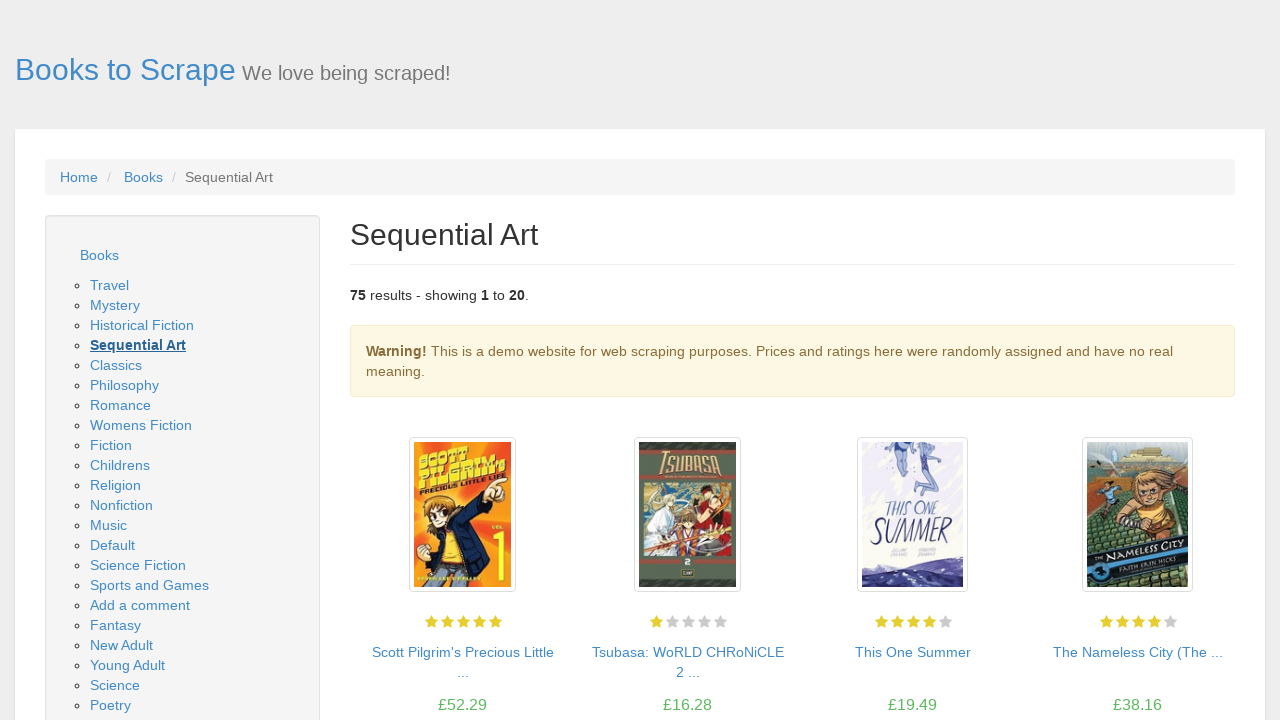

Stock availability verified in product listings
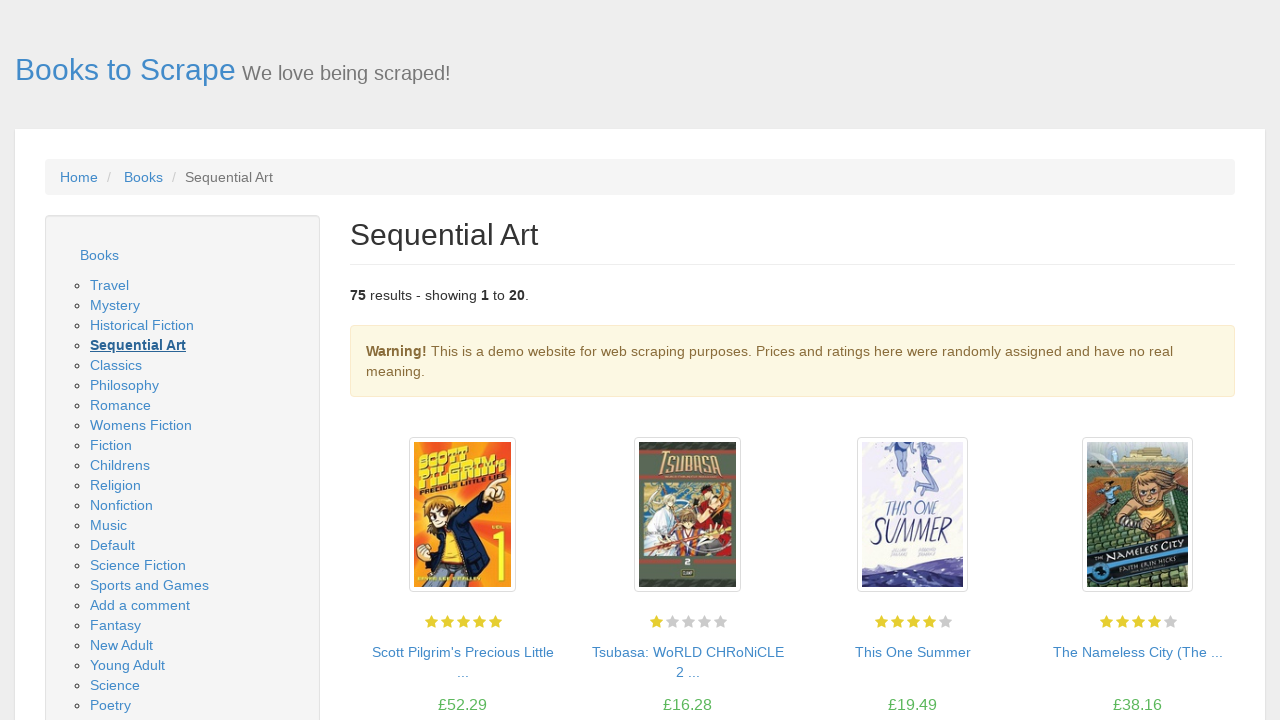

Navigated back to homepage to select next category
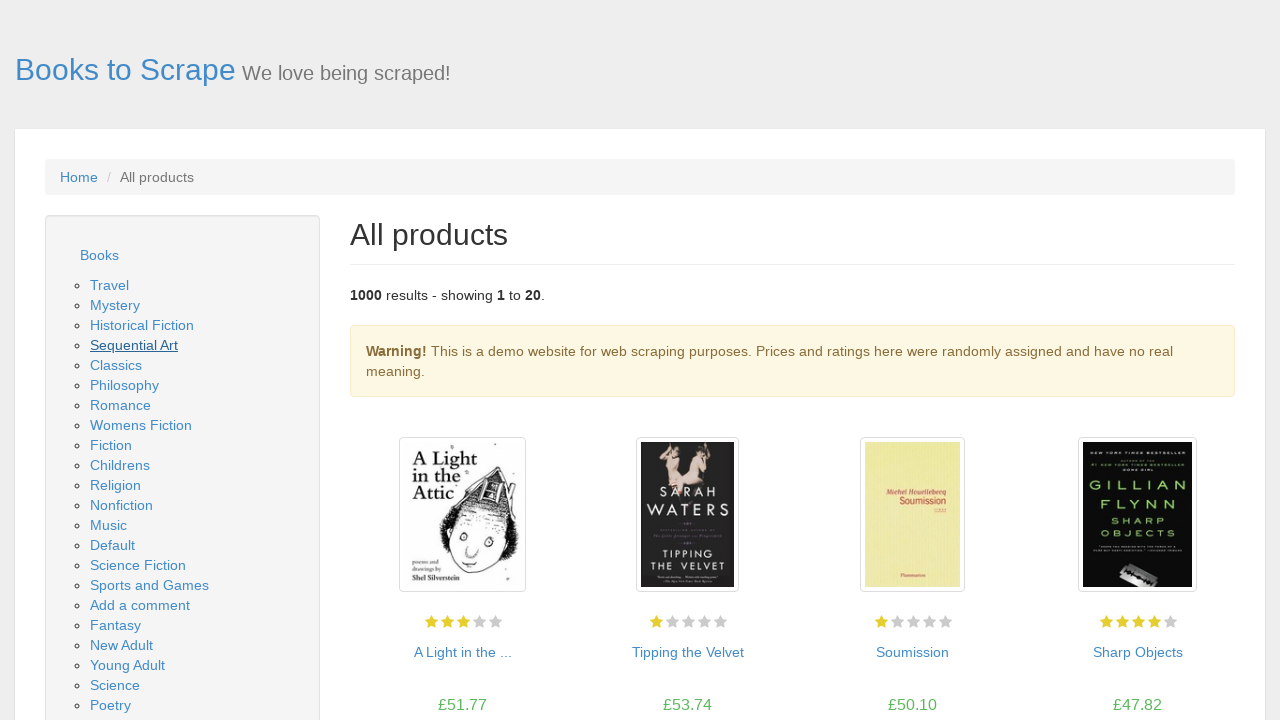

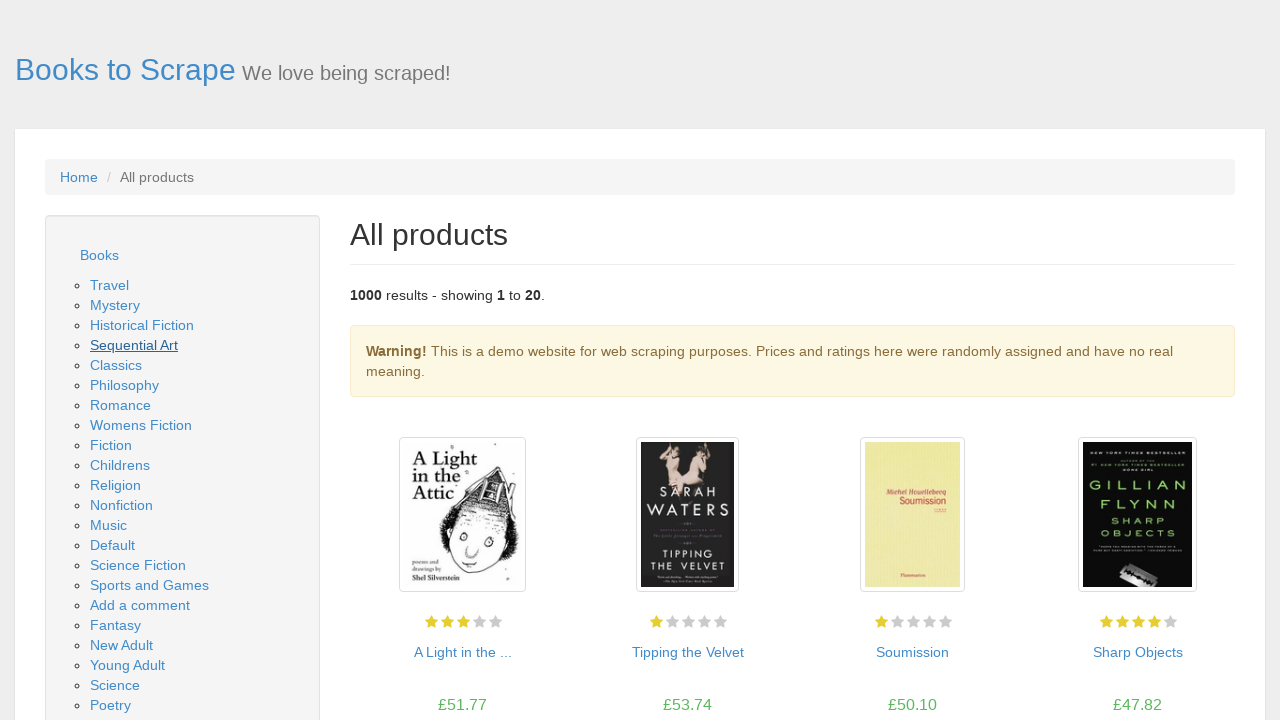